Tests filtering to show only active (incomplete) todo items

Starting URL: https://demo.playwright.dev/todomvc

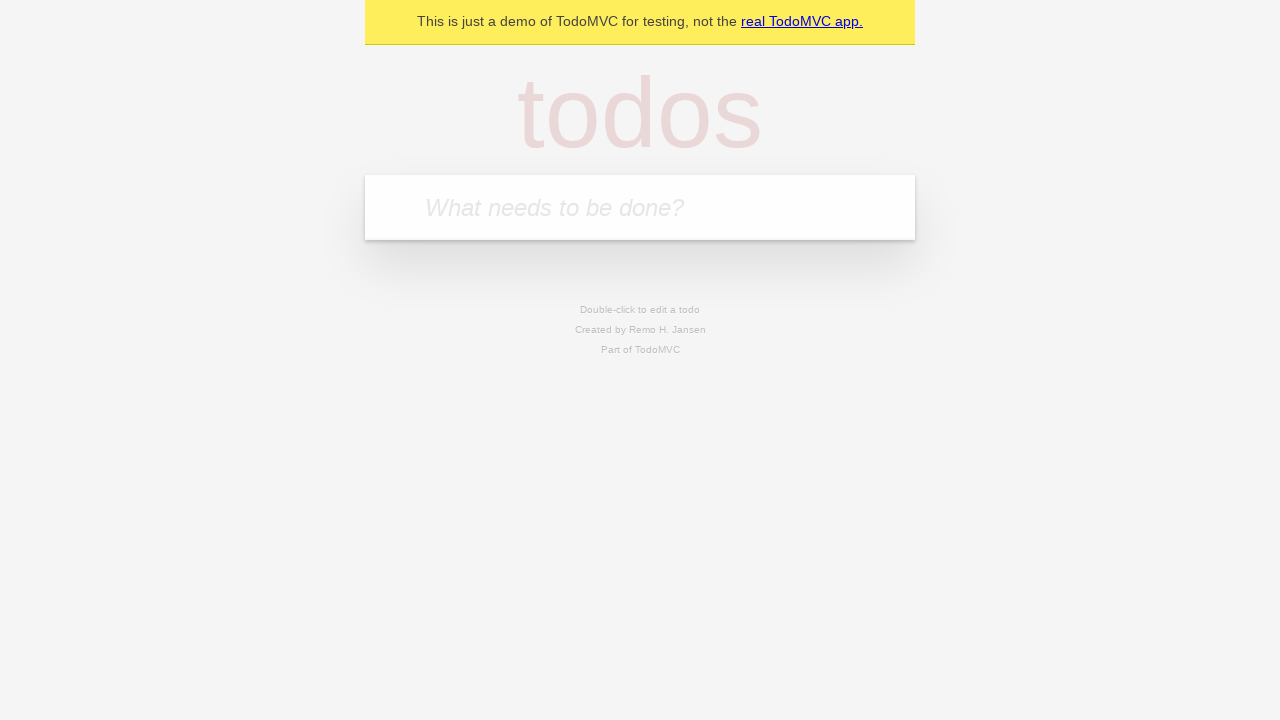

Filled todo input with 'buy some cheese' on internal:attr=[placeholder="What needs to be done?"i]
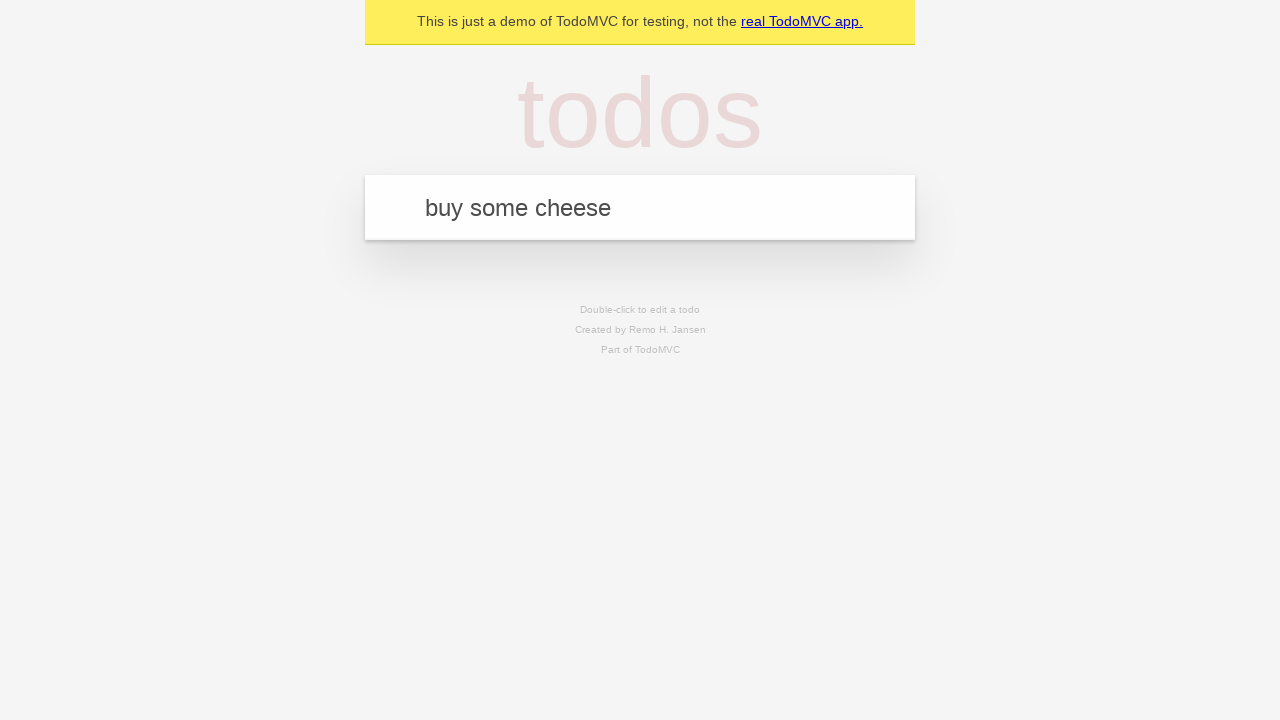

Pressed Enter to add first todo on internal:attr=[placeholder="What needs to be done?"i]
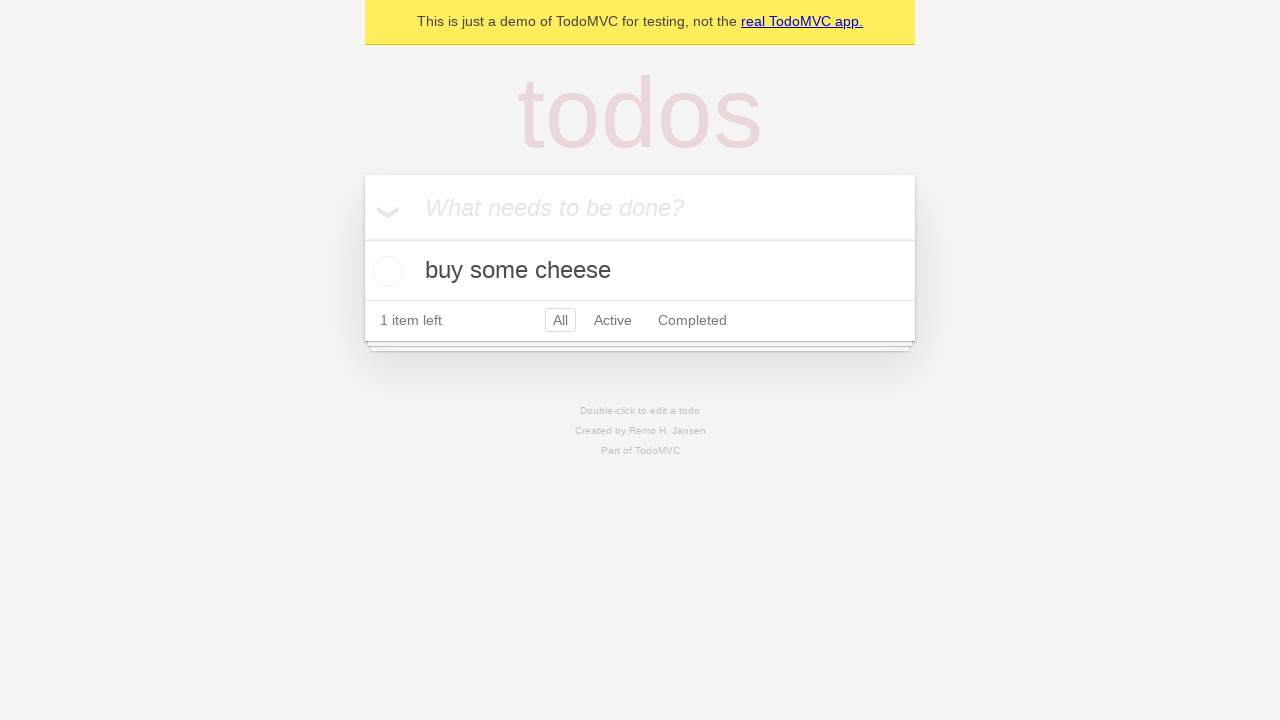

Filled todo input with 'feed the cat' on internal:attr=[placeholder="What needs to be done?"i]
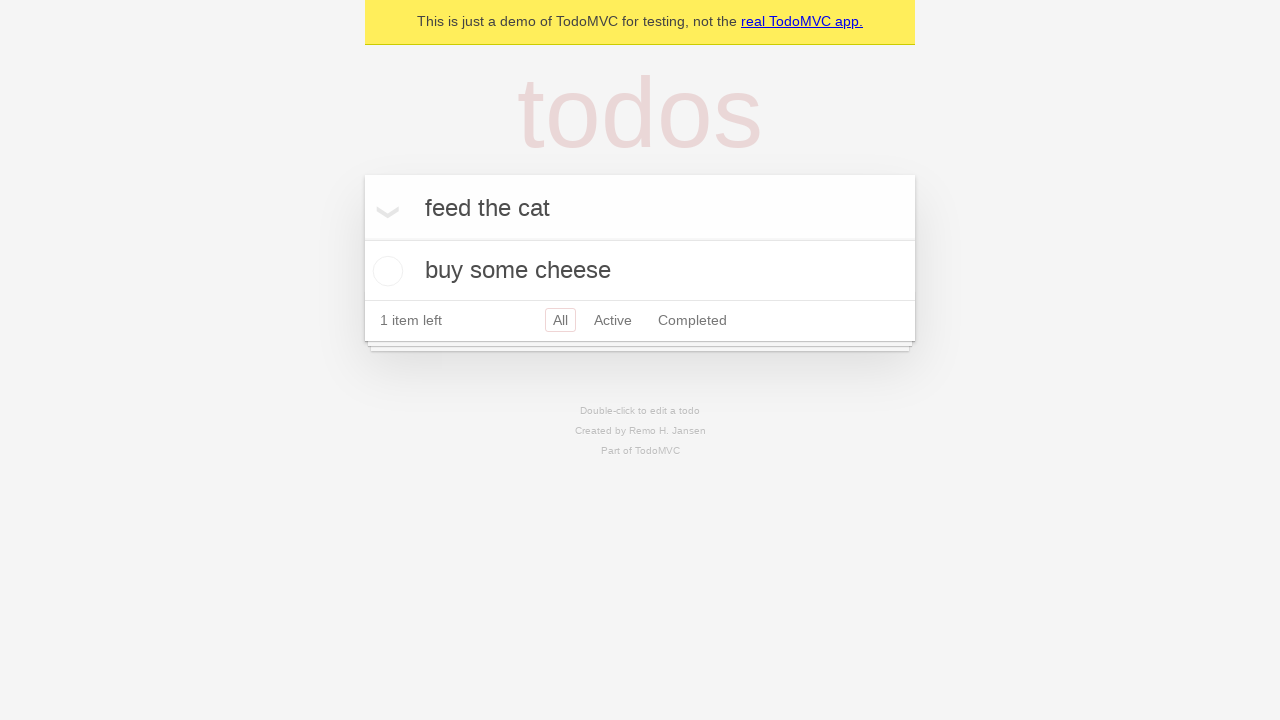

Pressed Enter to add second todo on internal:attr=[placeholder="What needs to be done?"i]
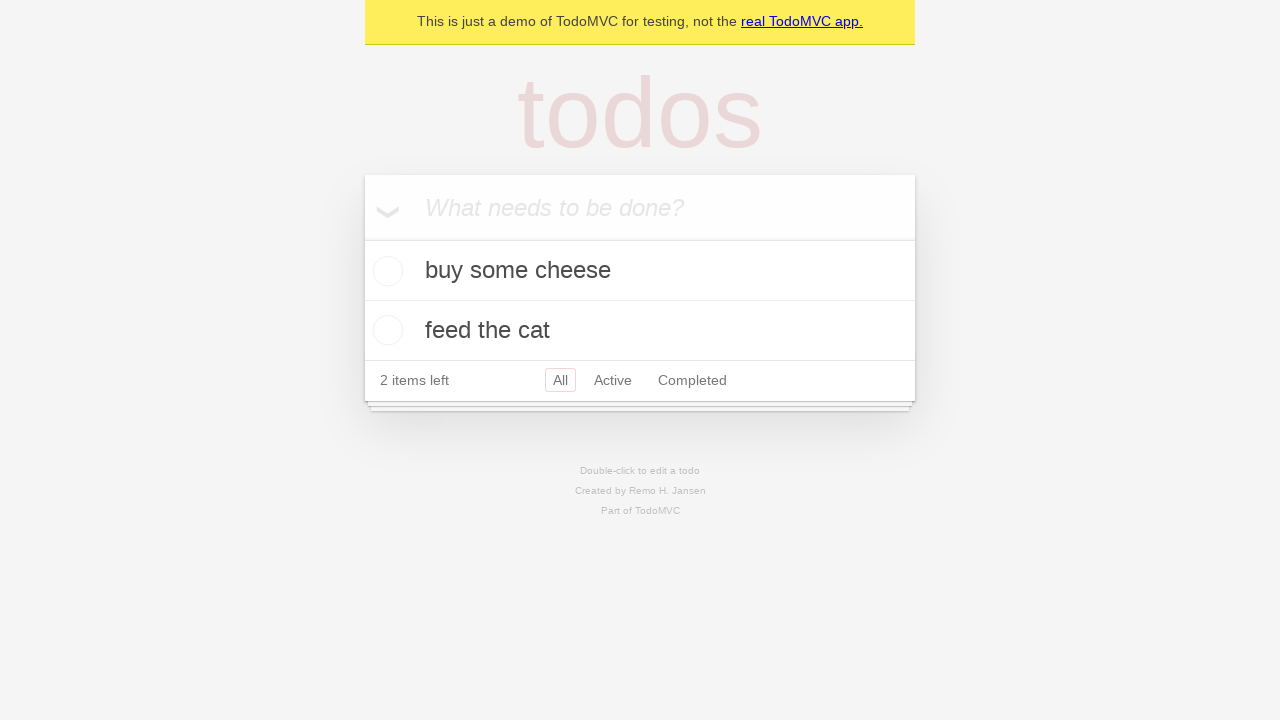

Filled todo input with 'book a doctors appointment' on internal:attr=[placeholder="What needs to be done?"i]
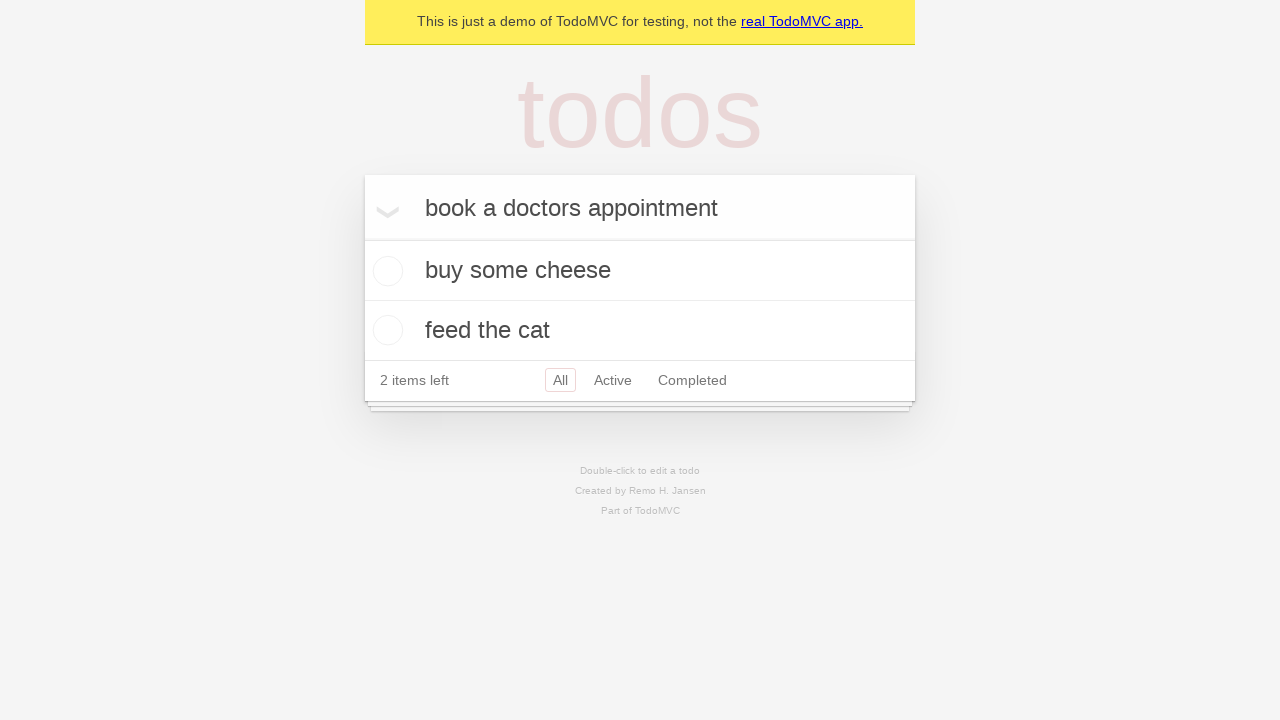

Pressed Enter to add third todo on internal:attr=[placeholder="What needs to be done?"i]
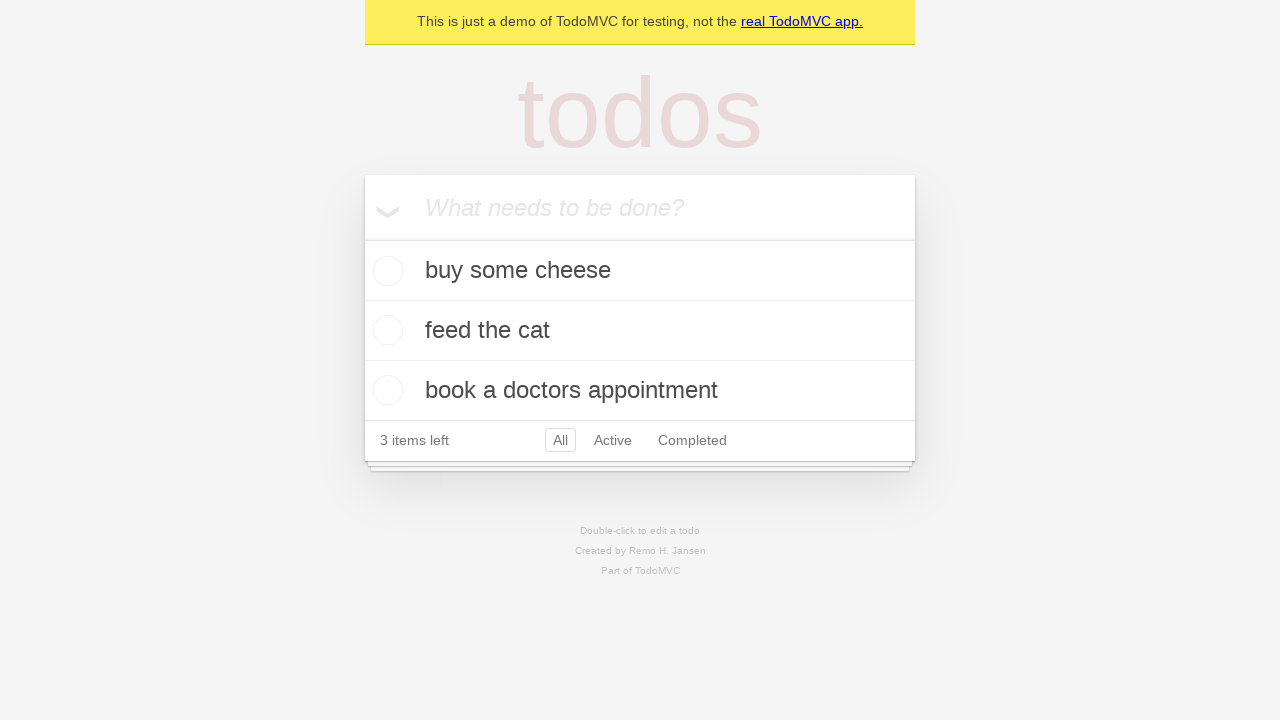

Checked the second todo item (marked as complete) at (385, 330) on internal:testid=[data-testid="todo-item"s] >> nth=1 >> internal:role=checkbox
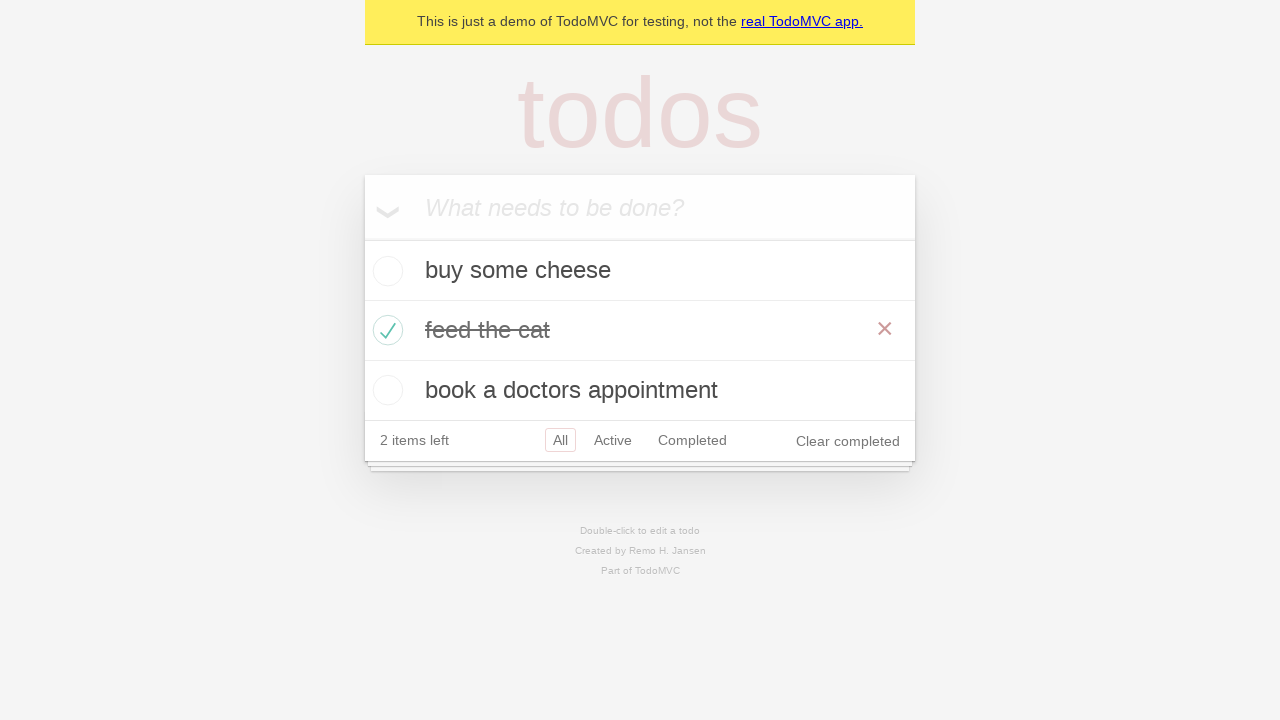

Clicked Active filter to display only incomplete items at (613, 440) on internal:role=link[name="Active"i]
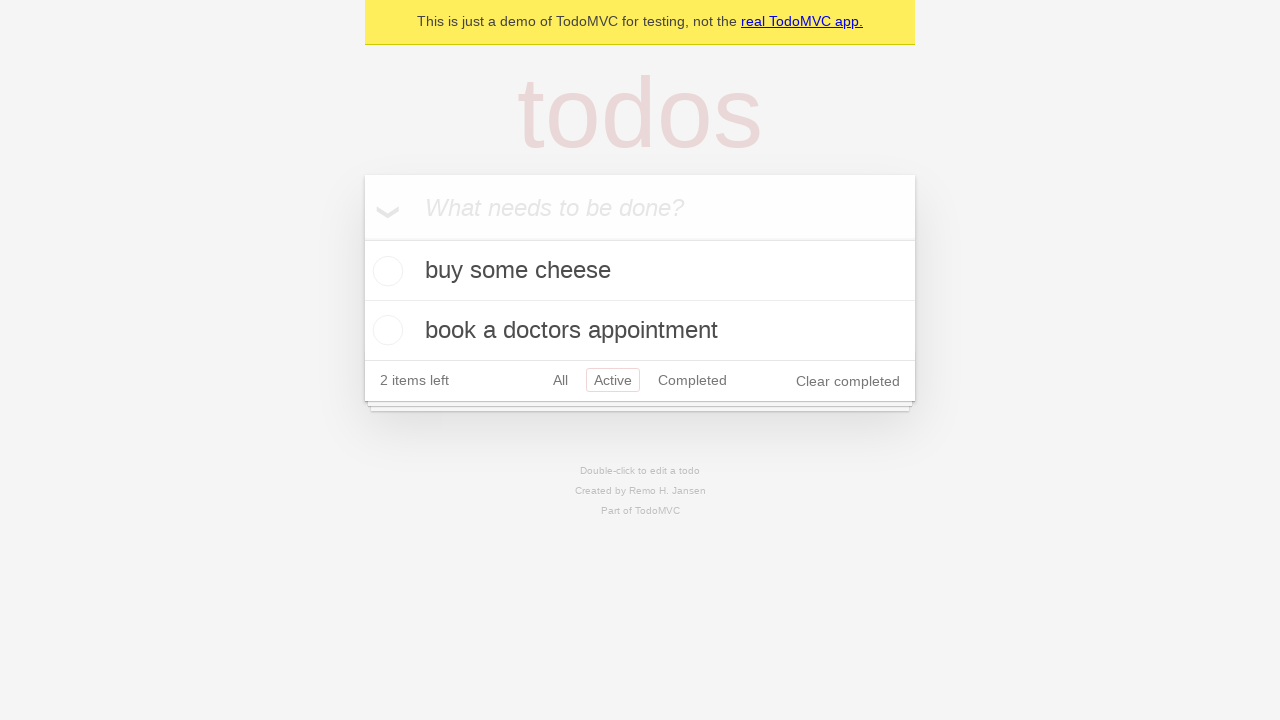

Active filter applied and todo items displayed
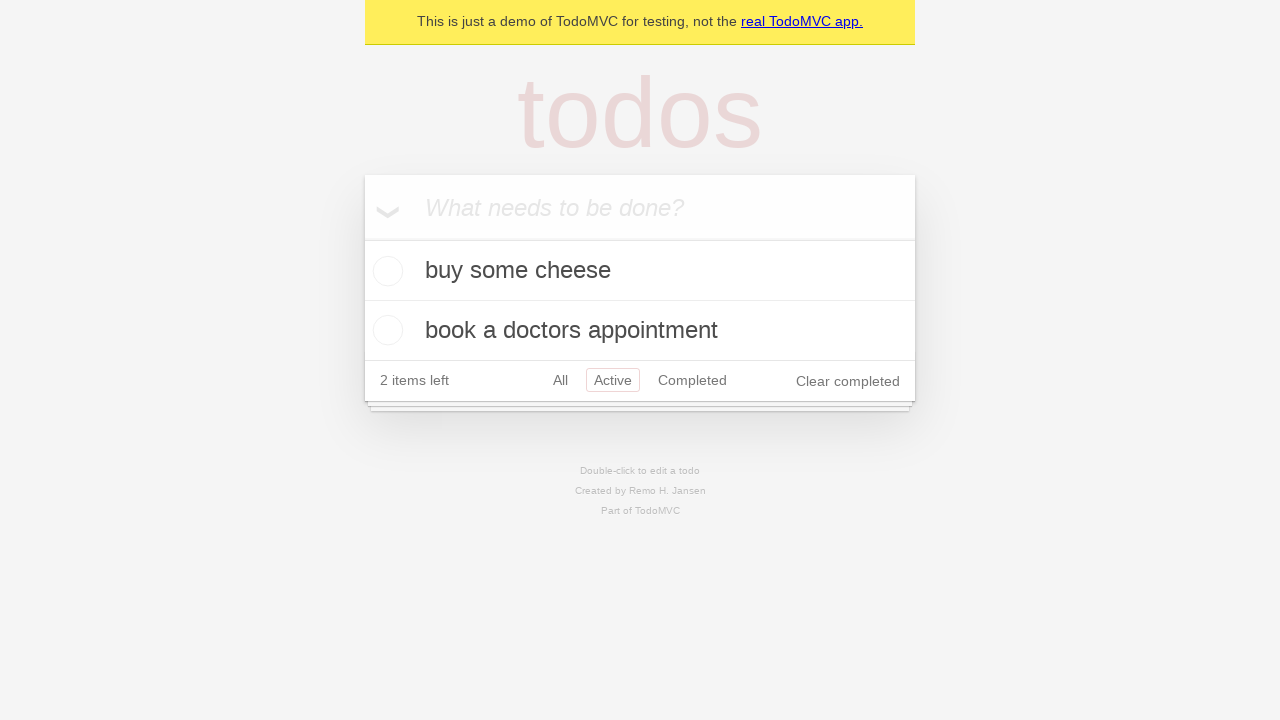

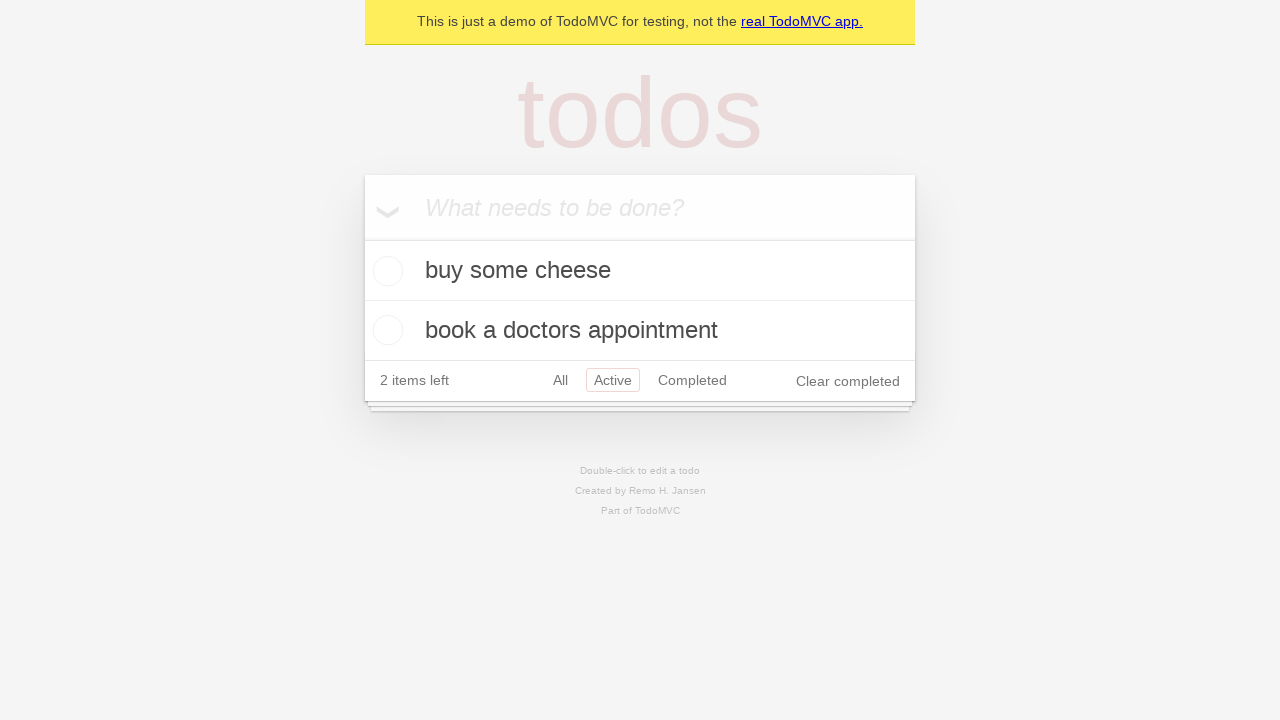